Tests form field interaction on a registration page by filling the firstname field and retrieving its value and placeholder attributes

Starting URL: https://naveenautomationlabs.com/opencart/index.php?route=account/register

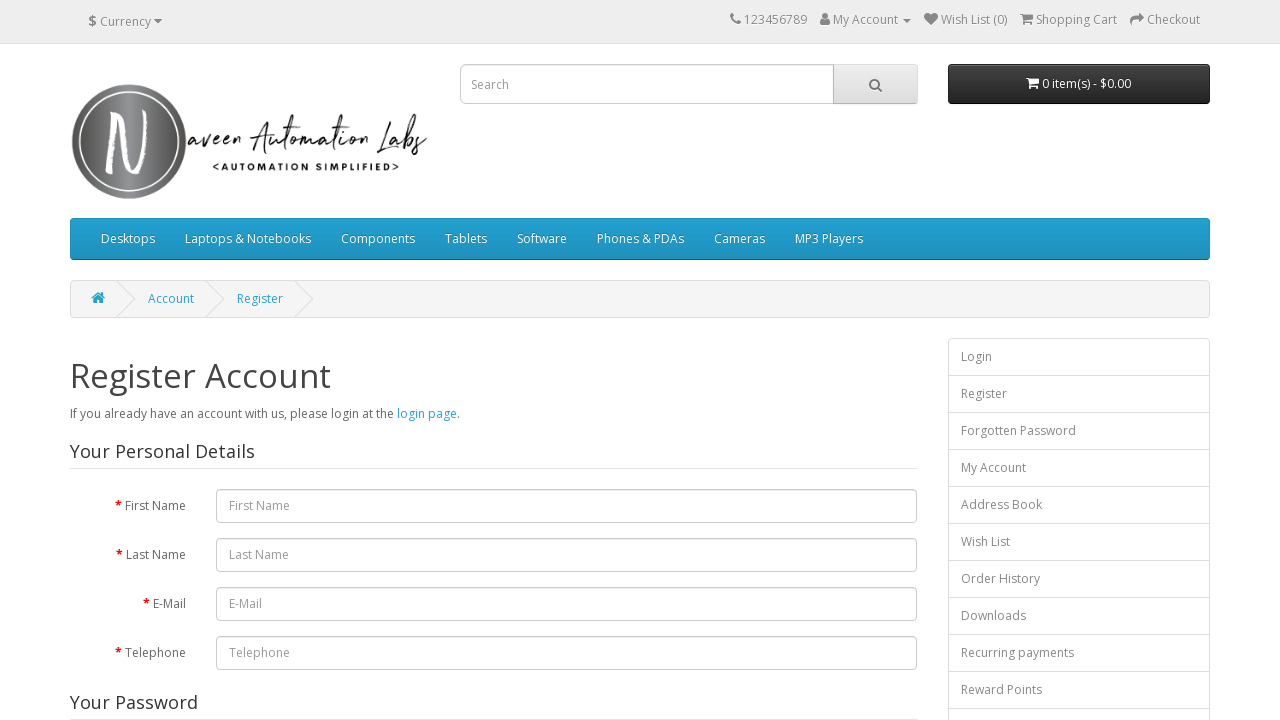

Navigated to OpenCart registration page
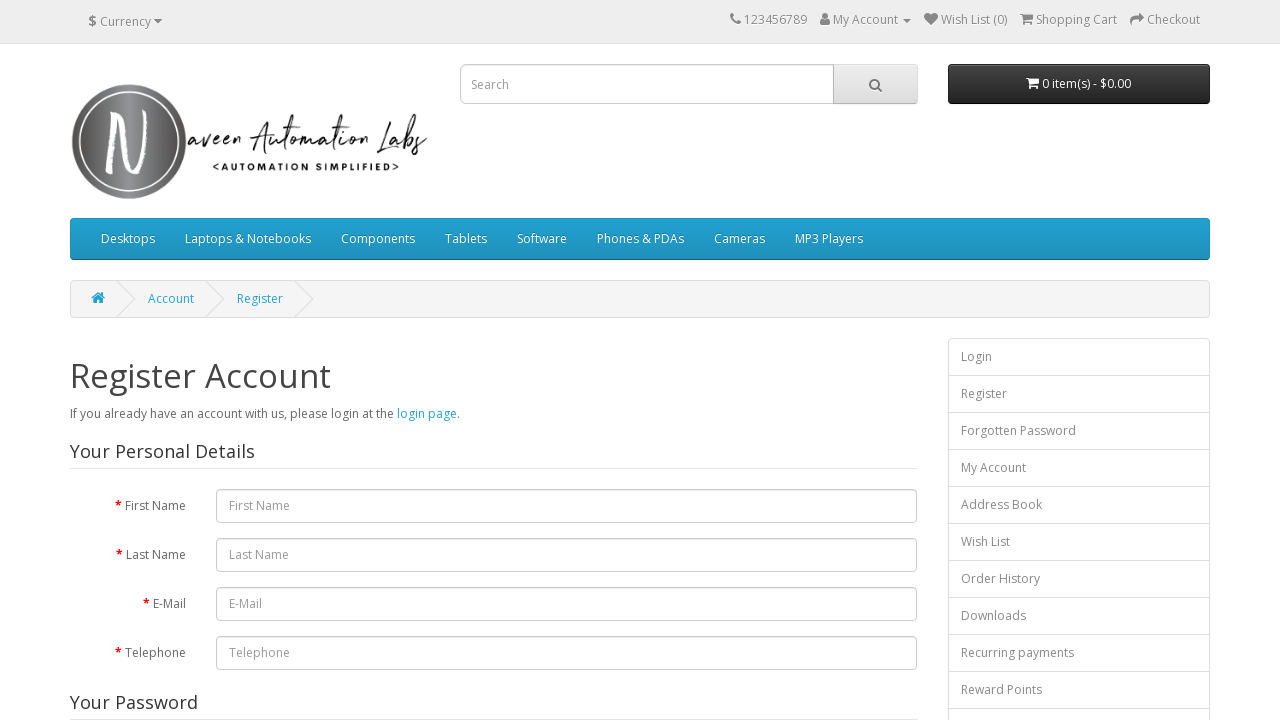

Filled firstname field with 'avats' on #input-firstname
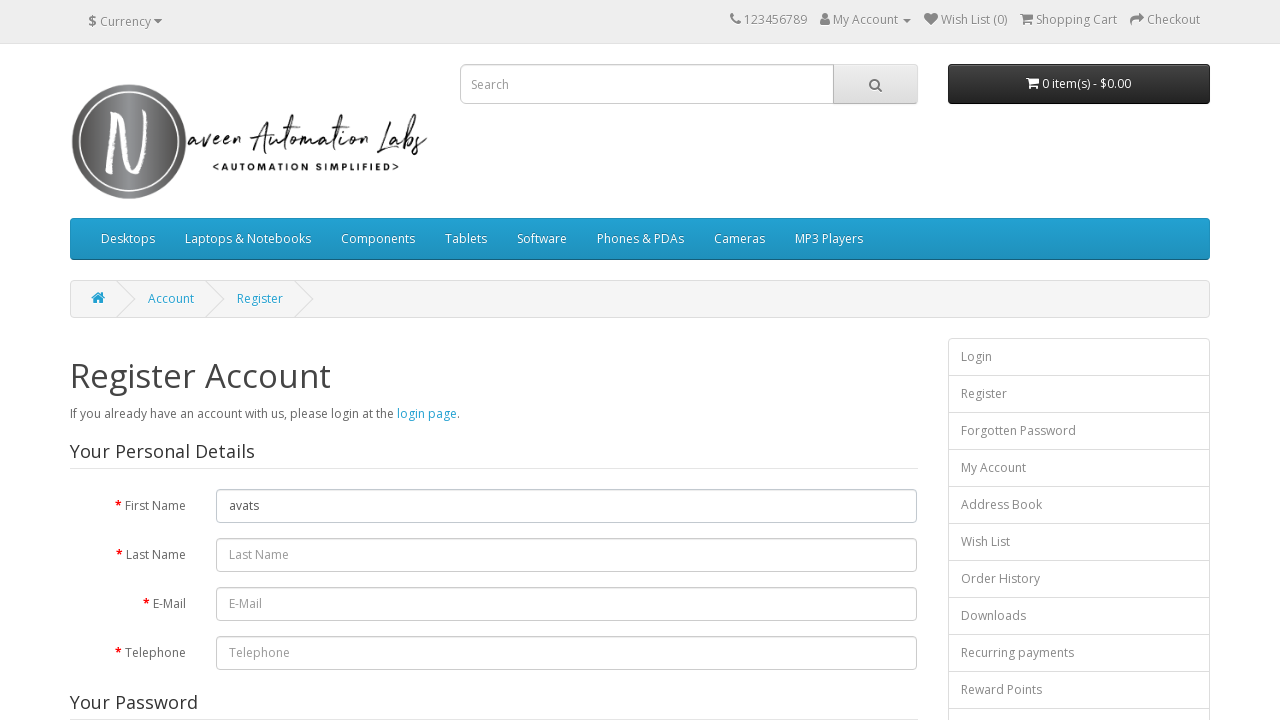

Retrieved firstname field value: ''
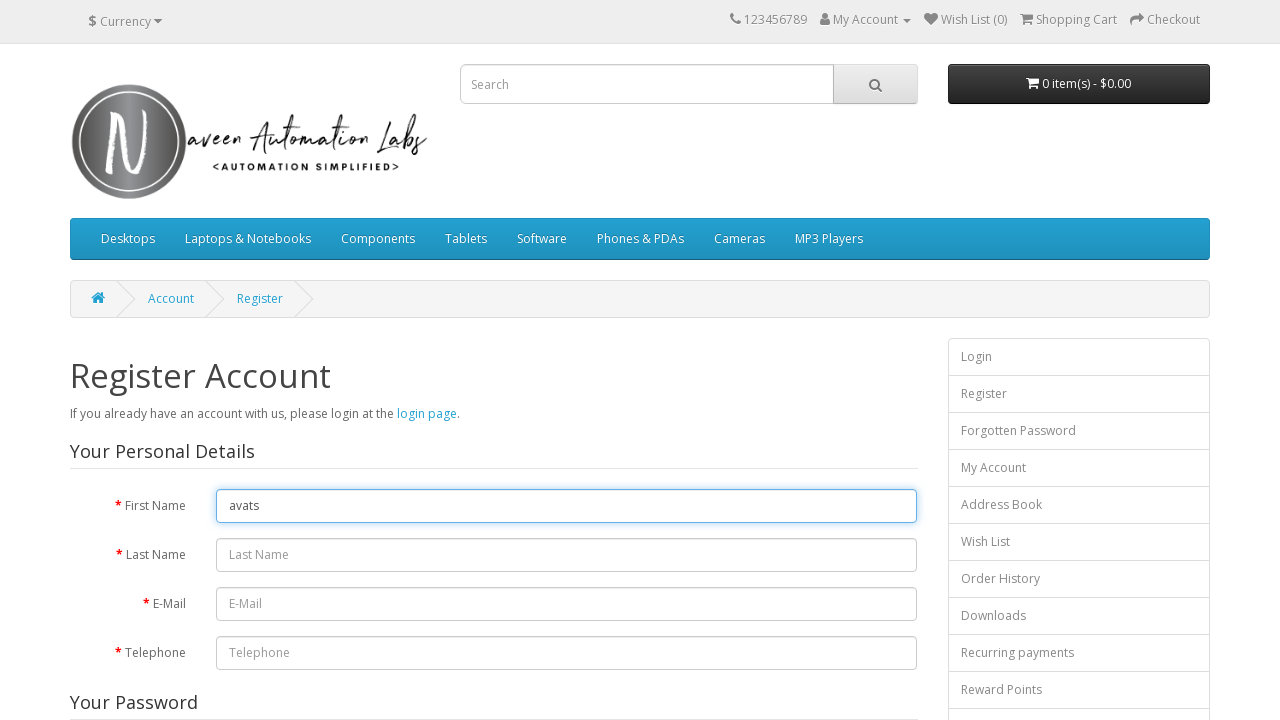

Retrieved firstname field placeholder: 'First Name'
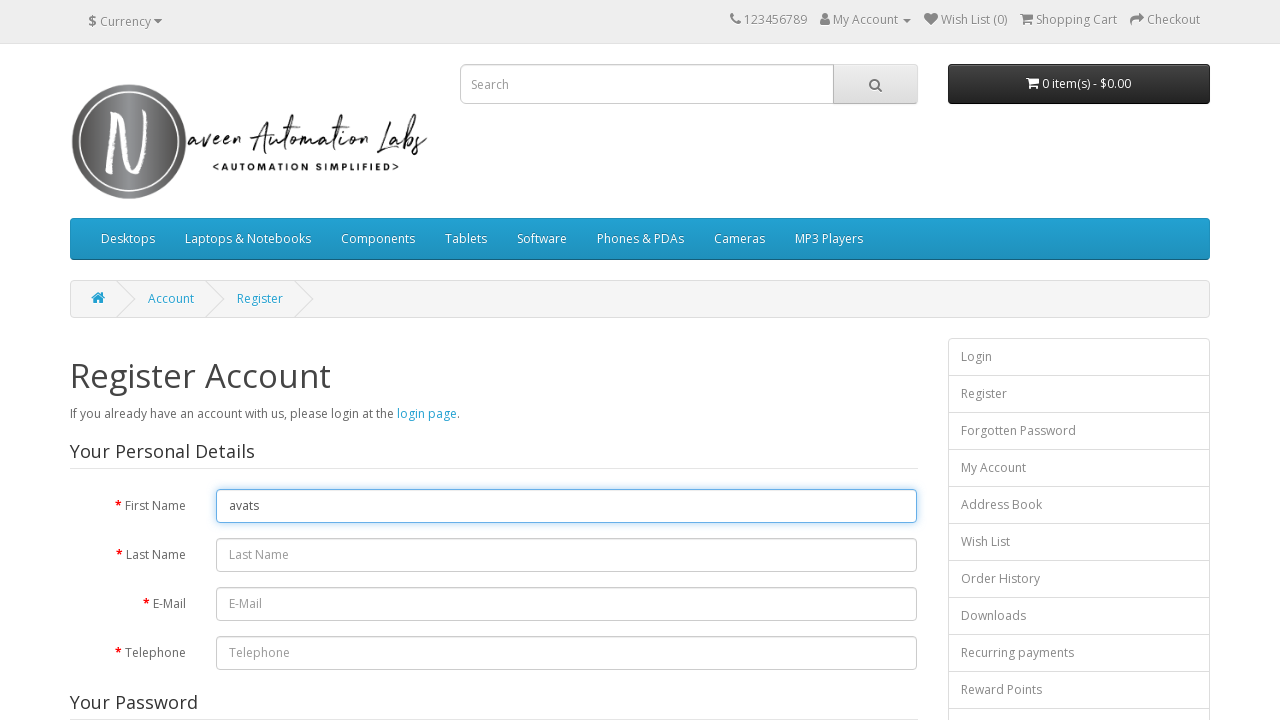

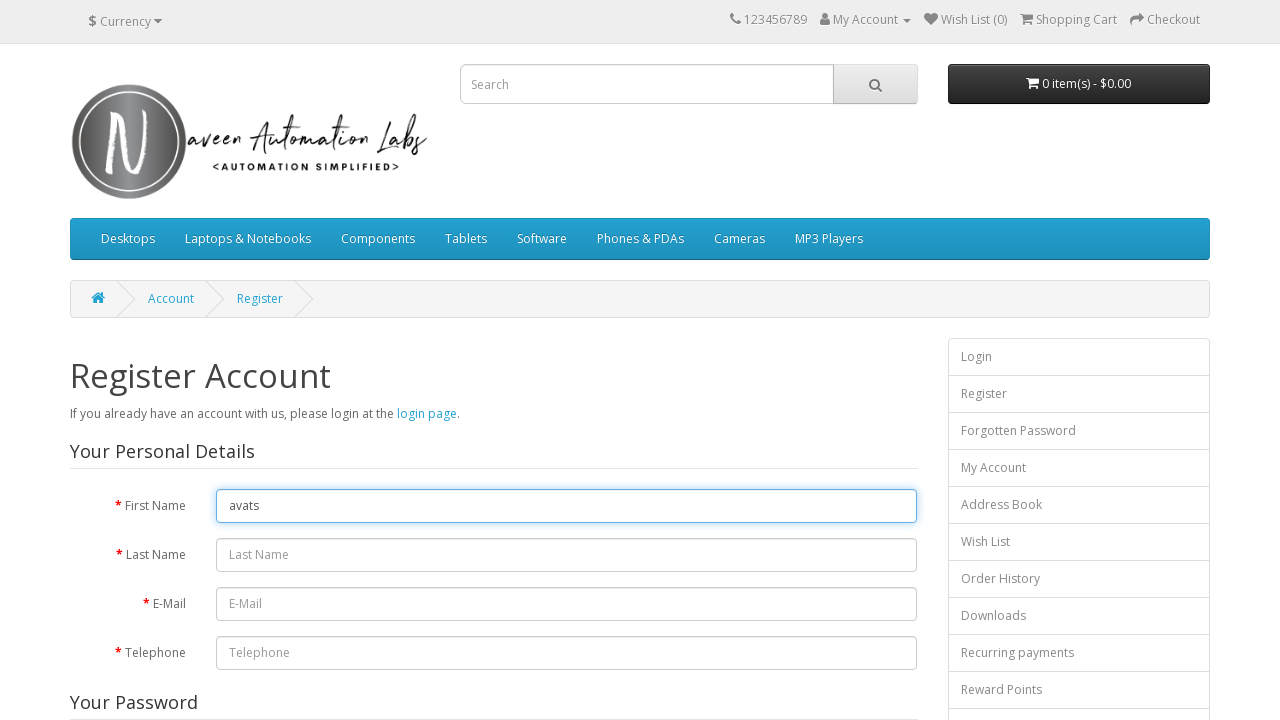